Tests alert dialog handling by clicking a button that triggers an alert and accepting it

Starting URL: https://omayo.blogspot.com/2013/05/page-one.html

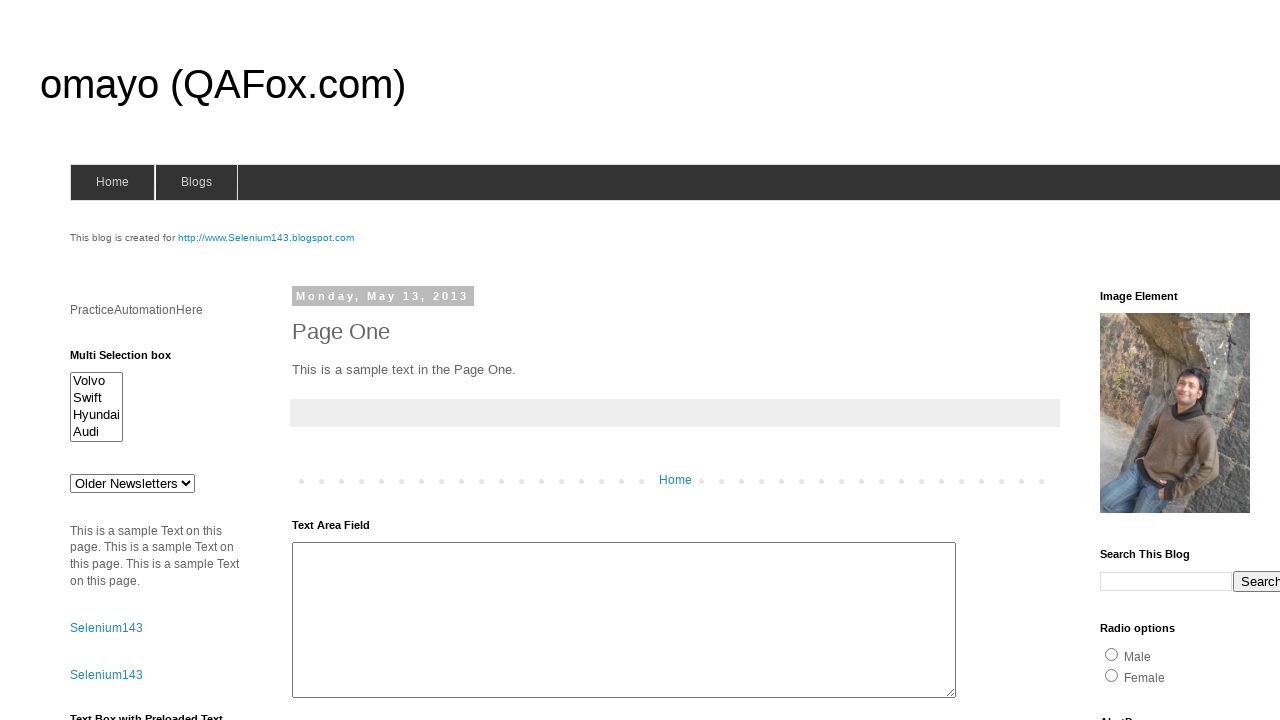

Set up dialog handler to accept alerts
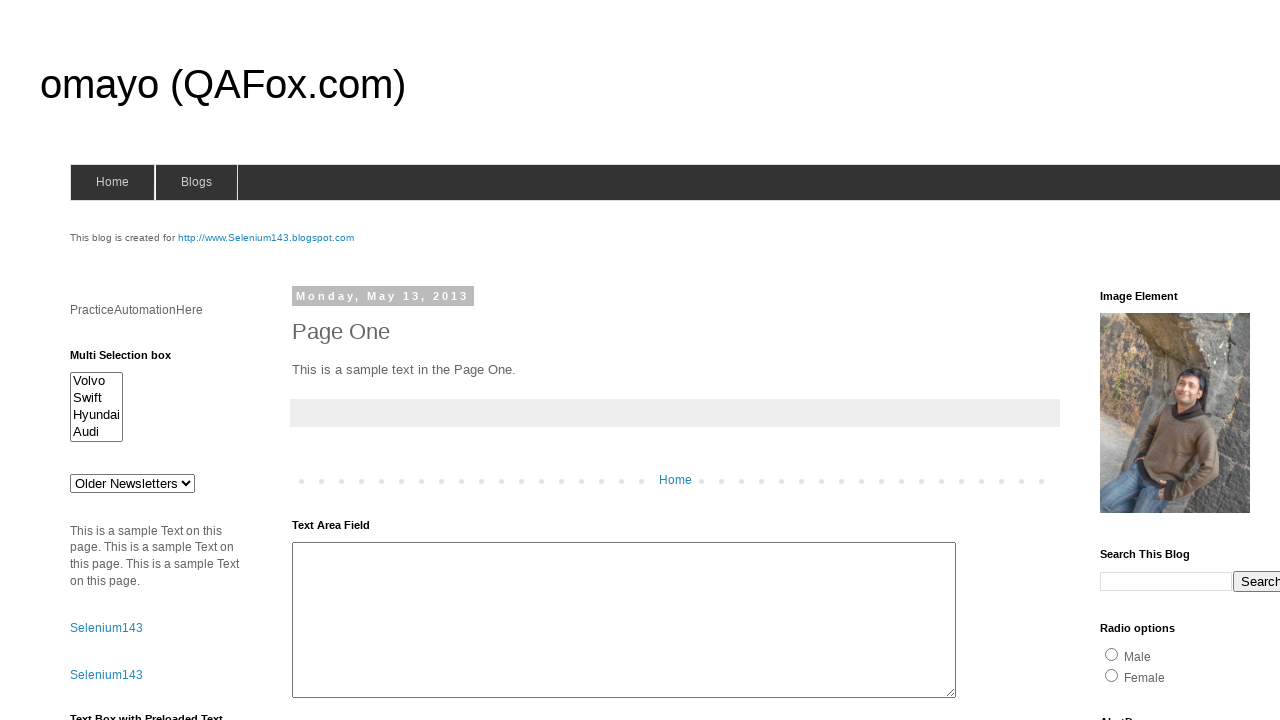

Clicked button to trigger alert dialog at (1154, 361) on internal:role=button[name="ClickToGetAlert"i]
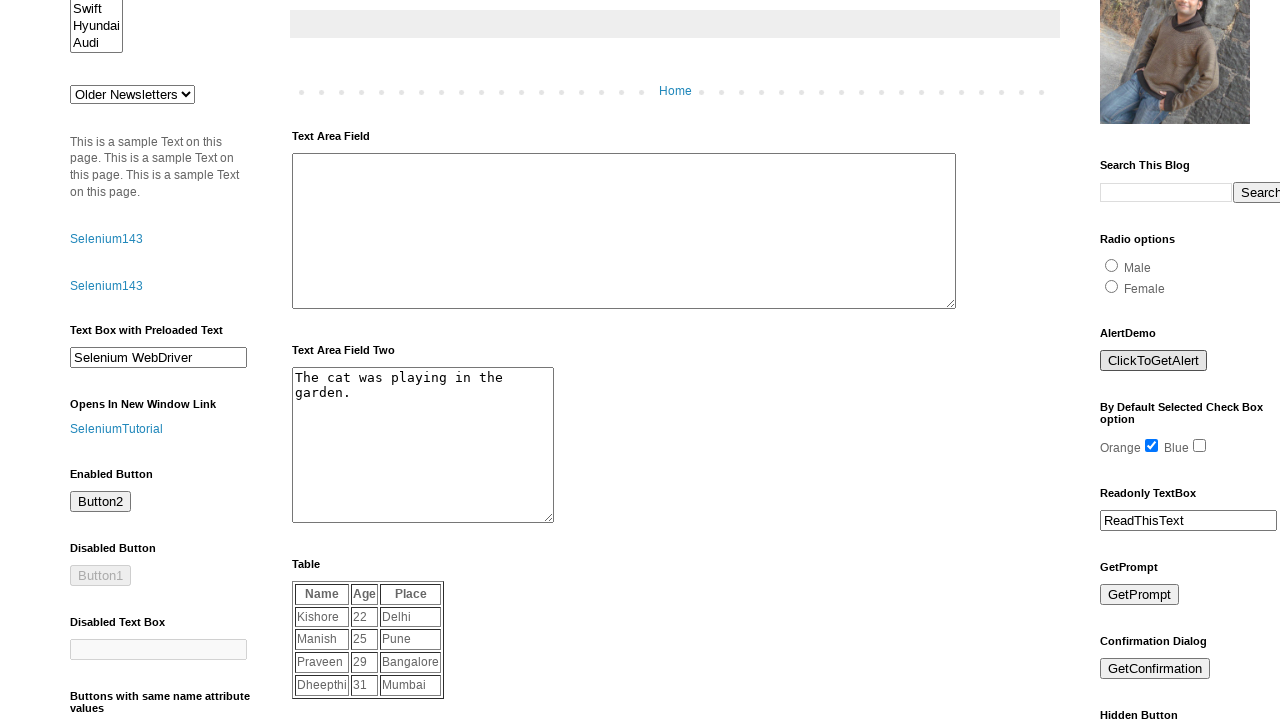

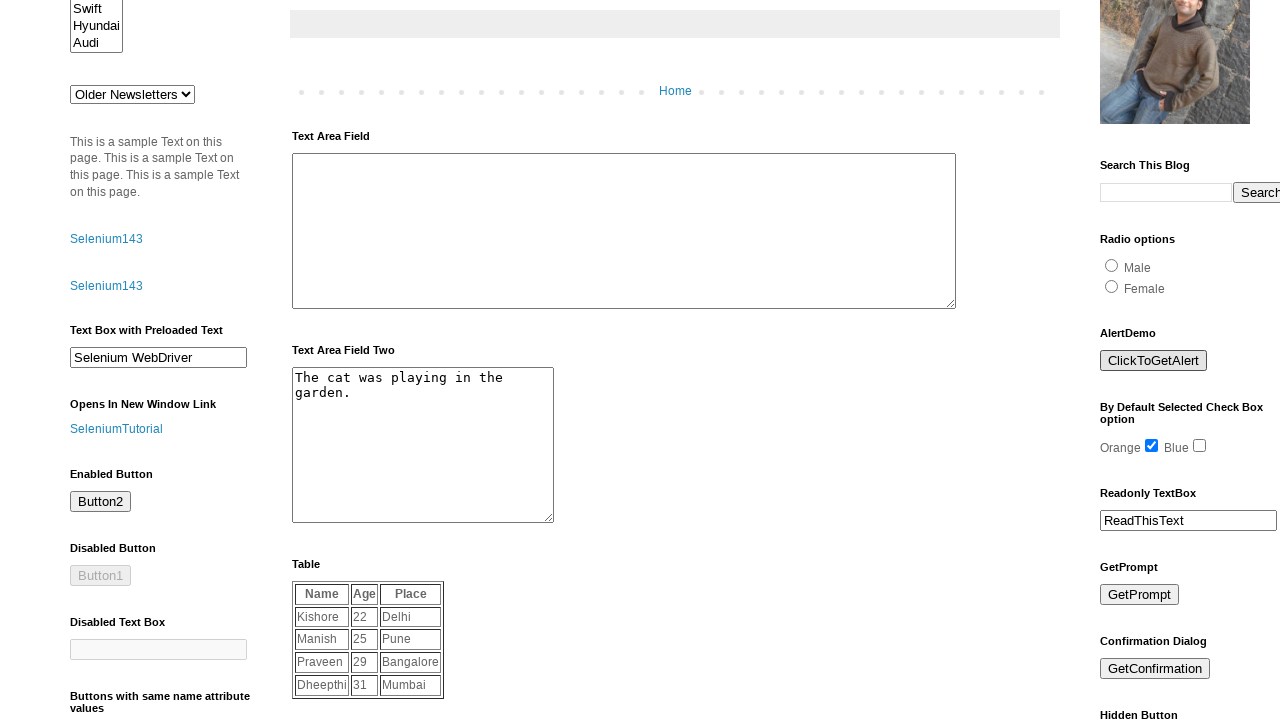